Navigates to YouTube homepage and waits for the page to load

Starting URL: https://www.youtube.com/

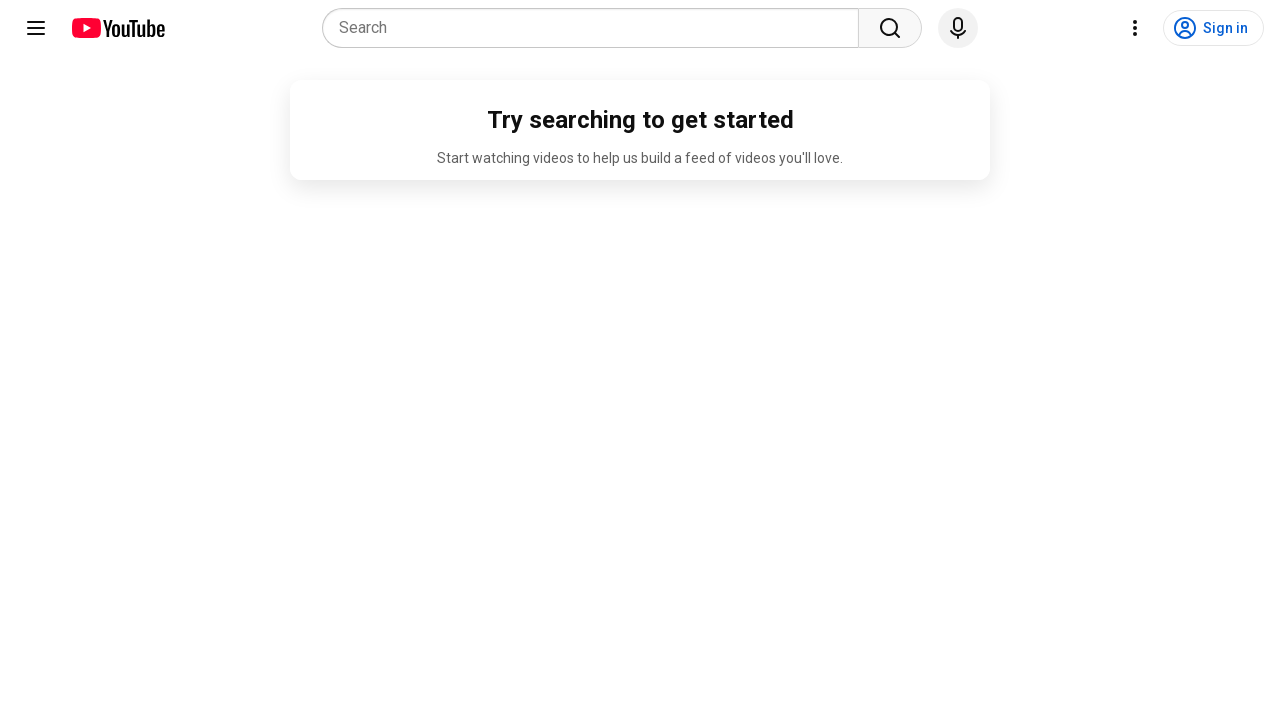

Navigated to YouTube homepage
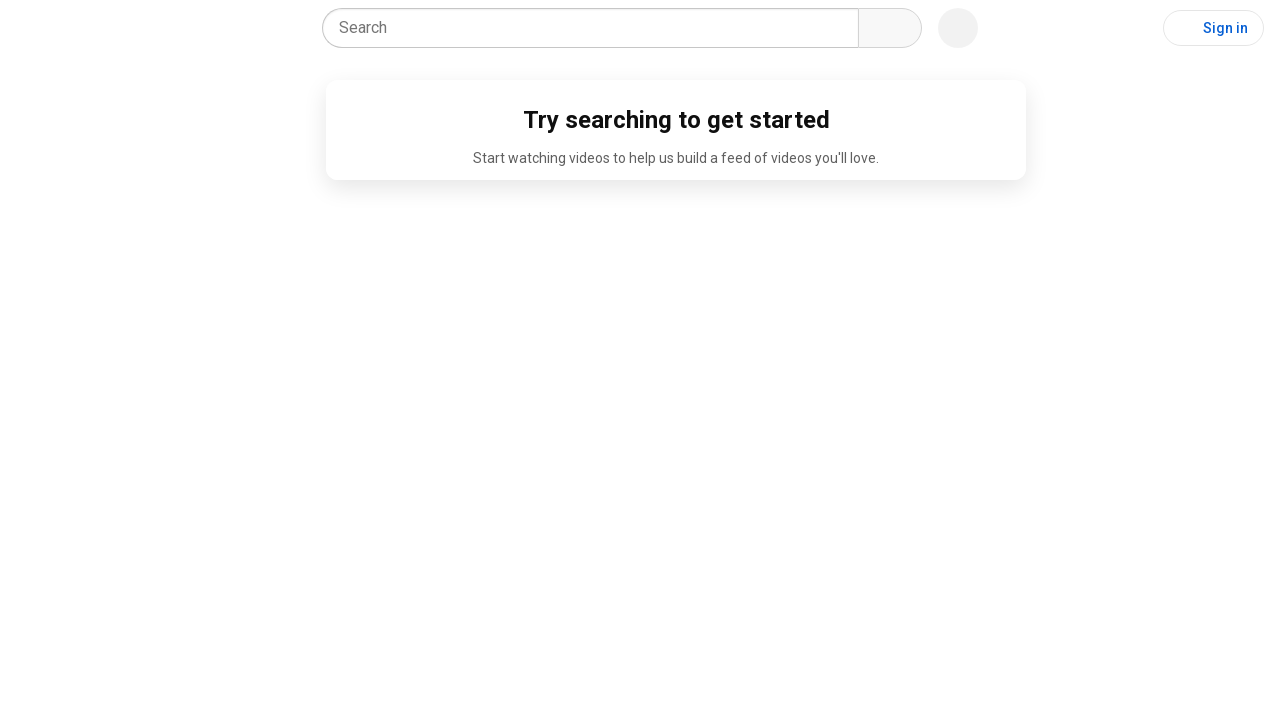

YouTube page fully loaded - ytd-app element appeared
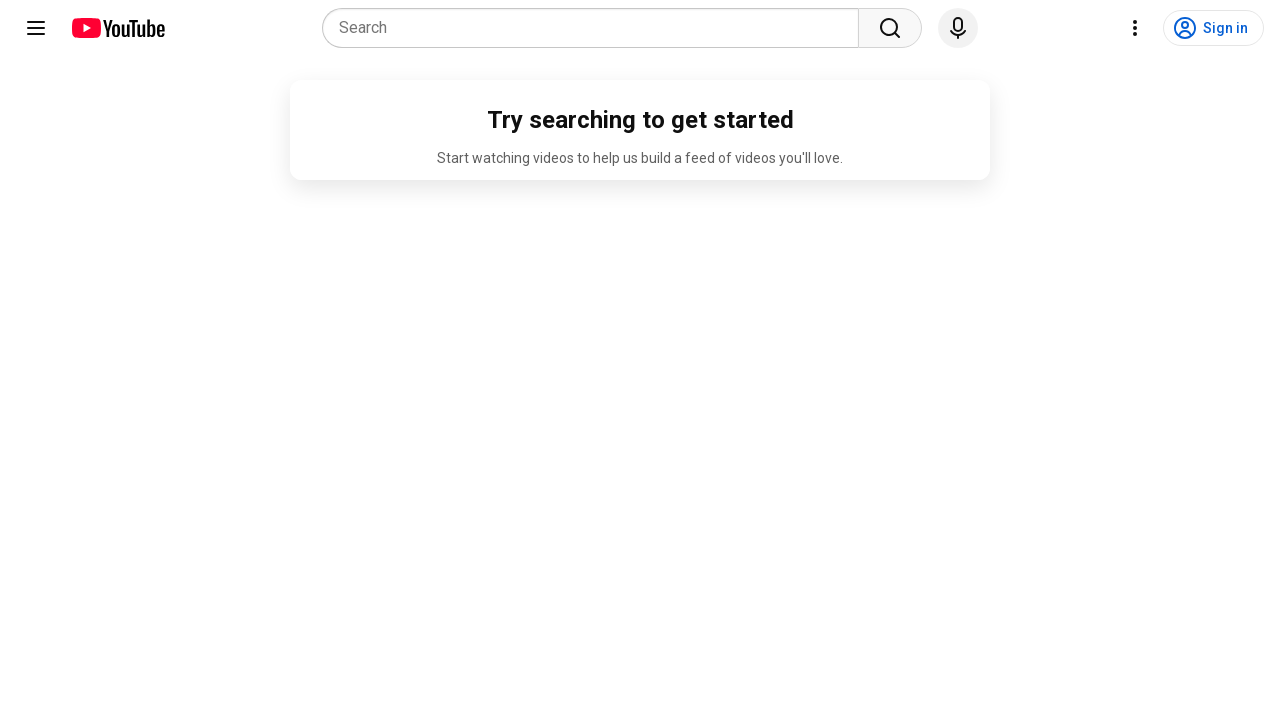

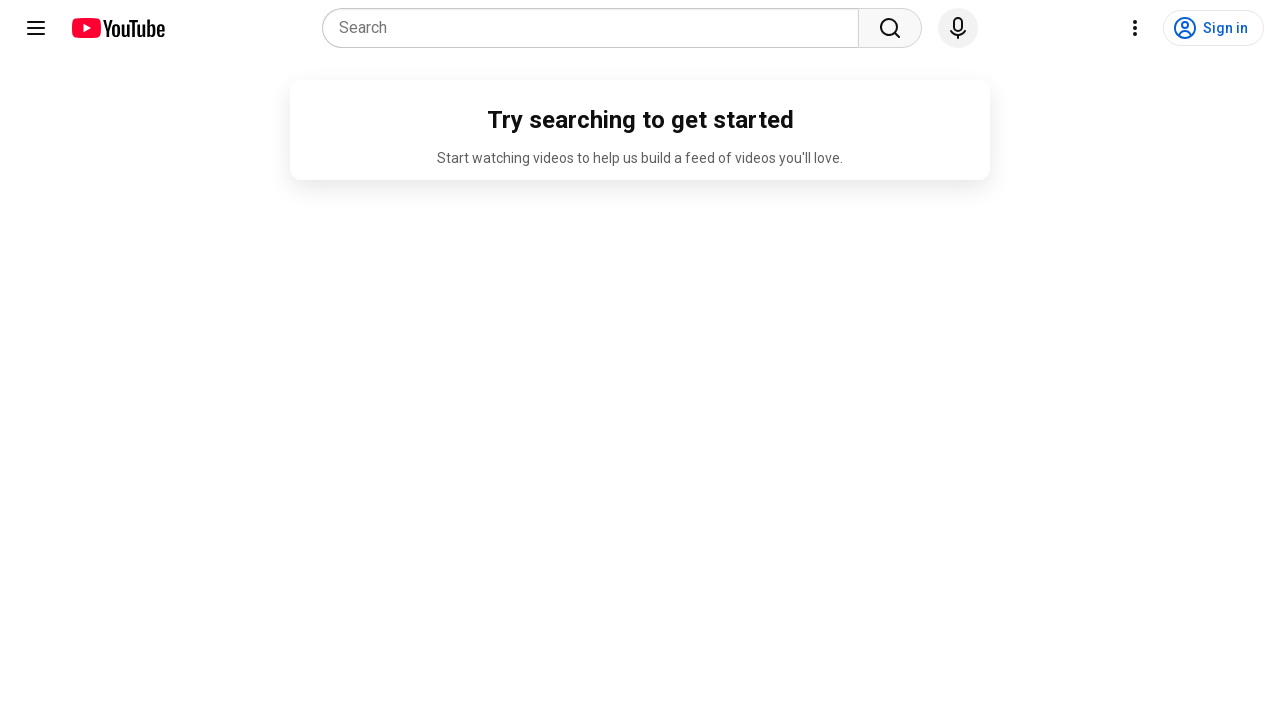